Navigates to YouTube homepage, maximizes the window, and verifies that anchor link elements are present on the page.

Starting URL: https://www.youtube.com/

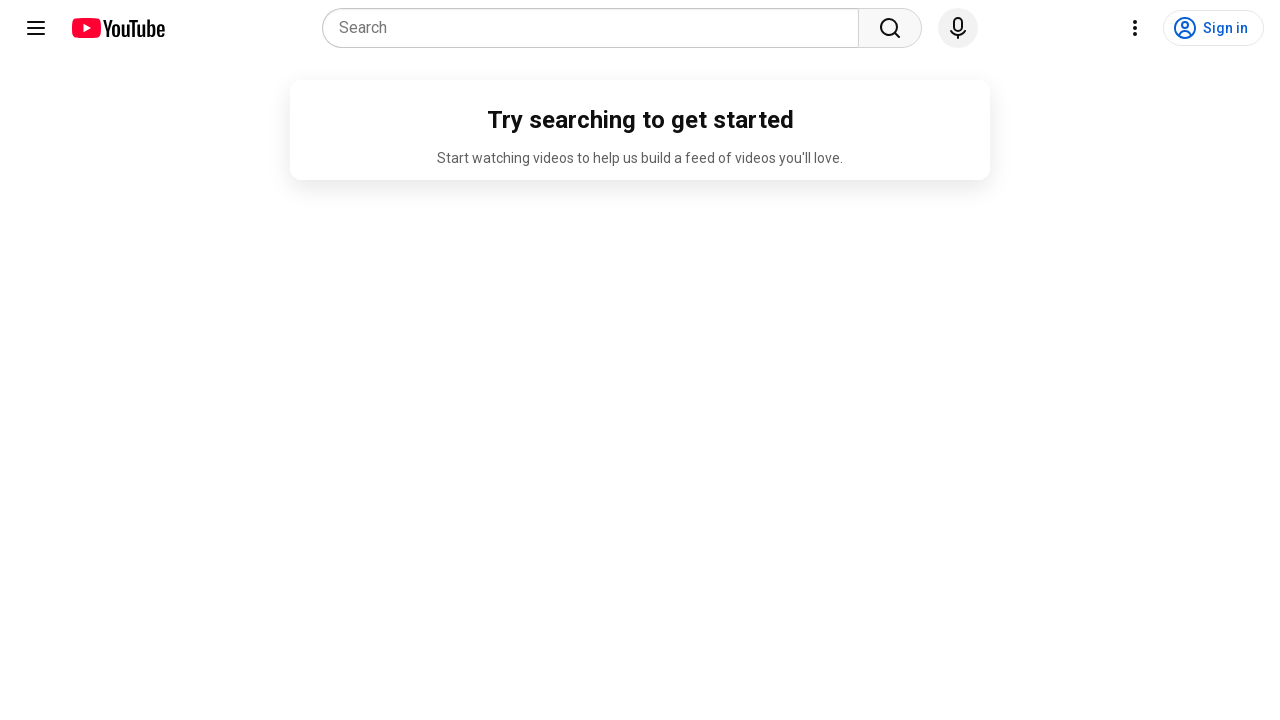

Waited for page to fully load (networkidle state)
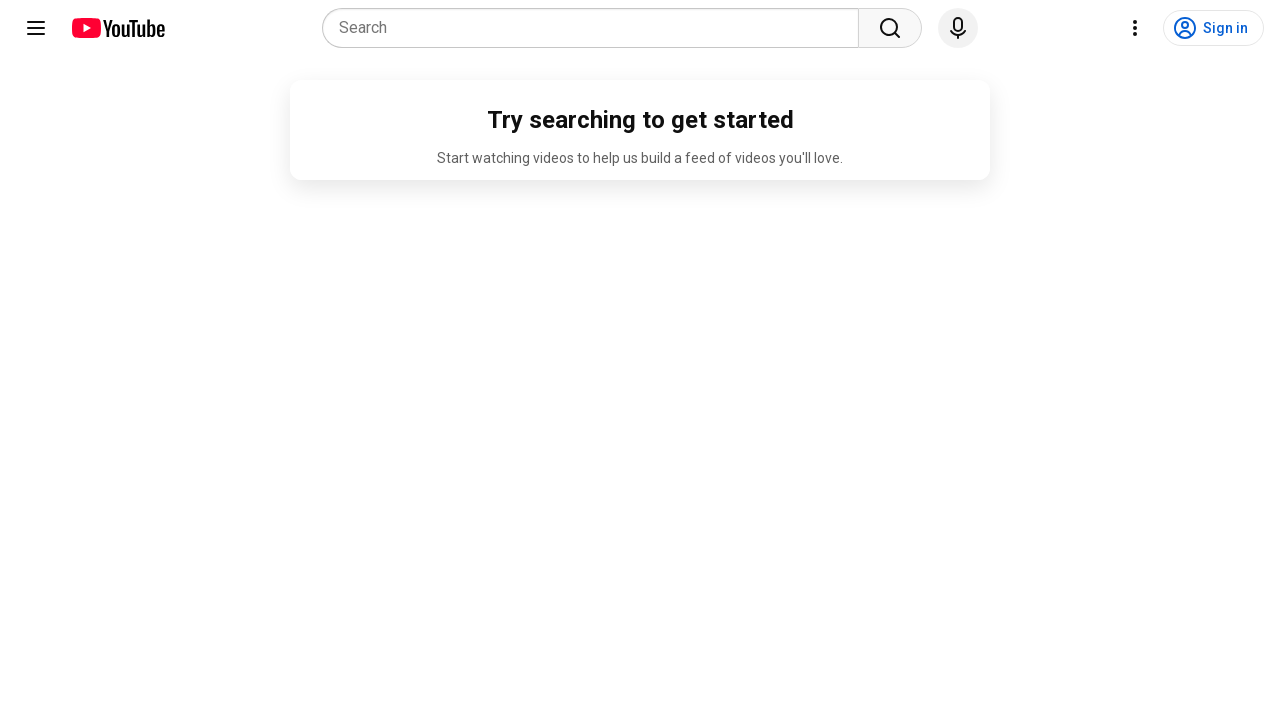

Set viewport size to 1920x1080 (maximized)
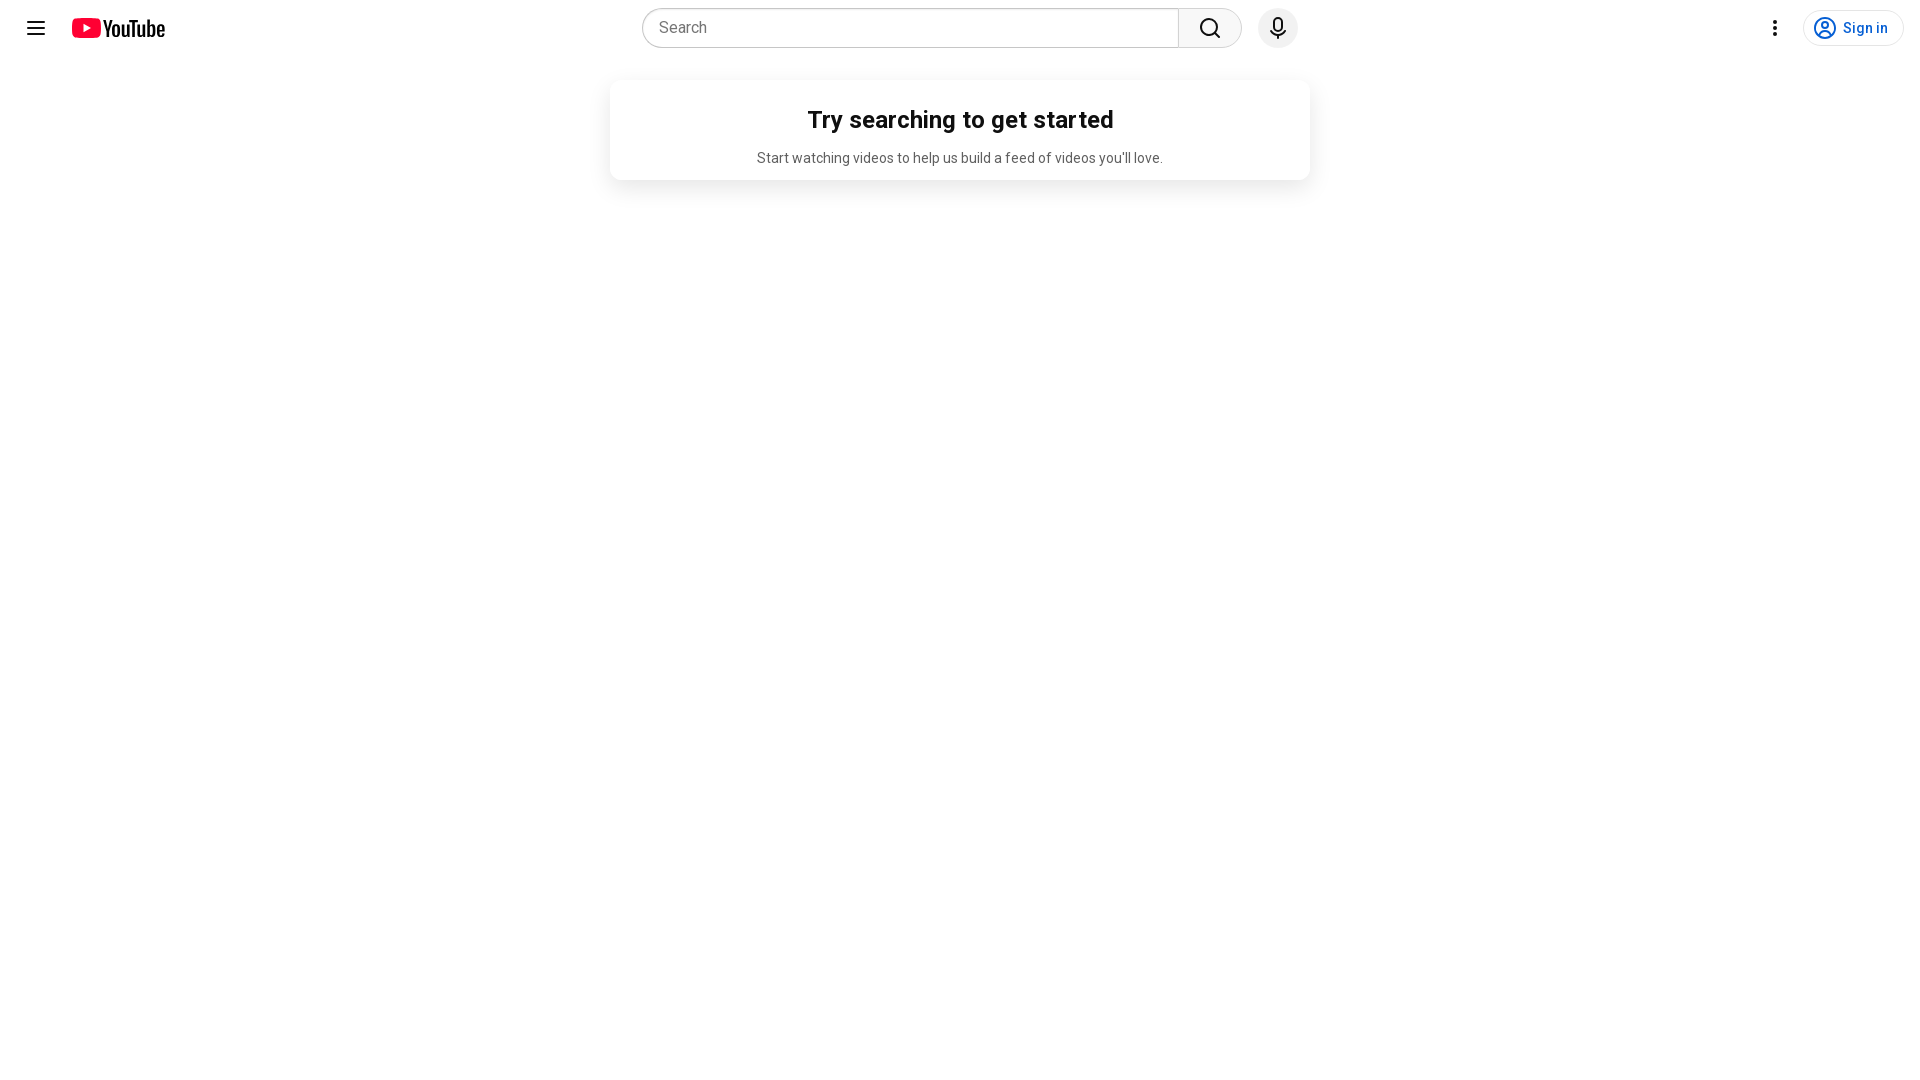

Anchor elements detected on YouTube homepage
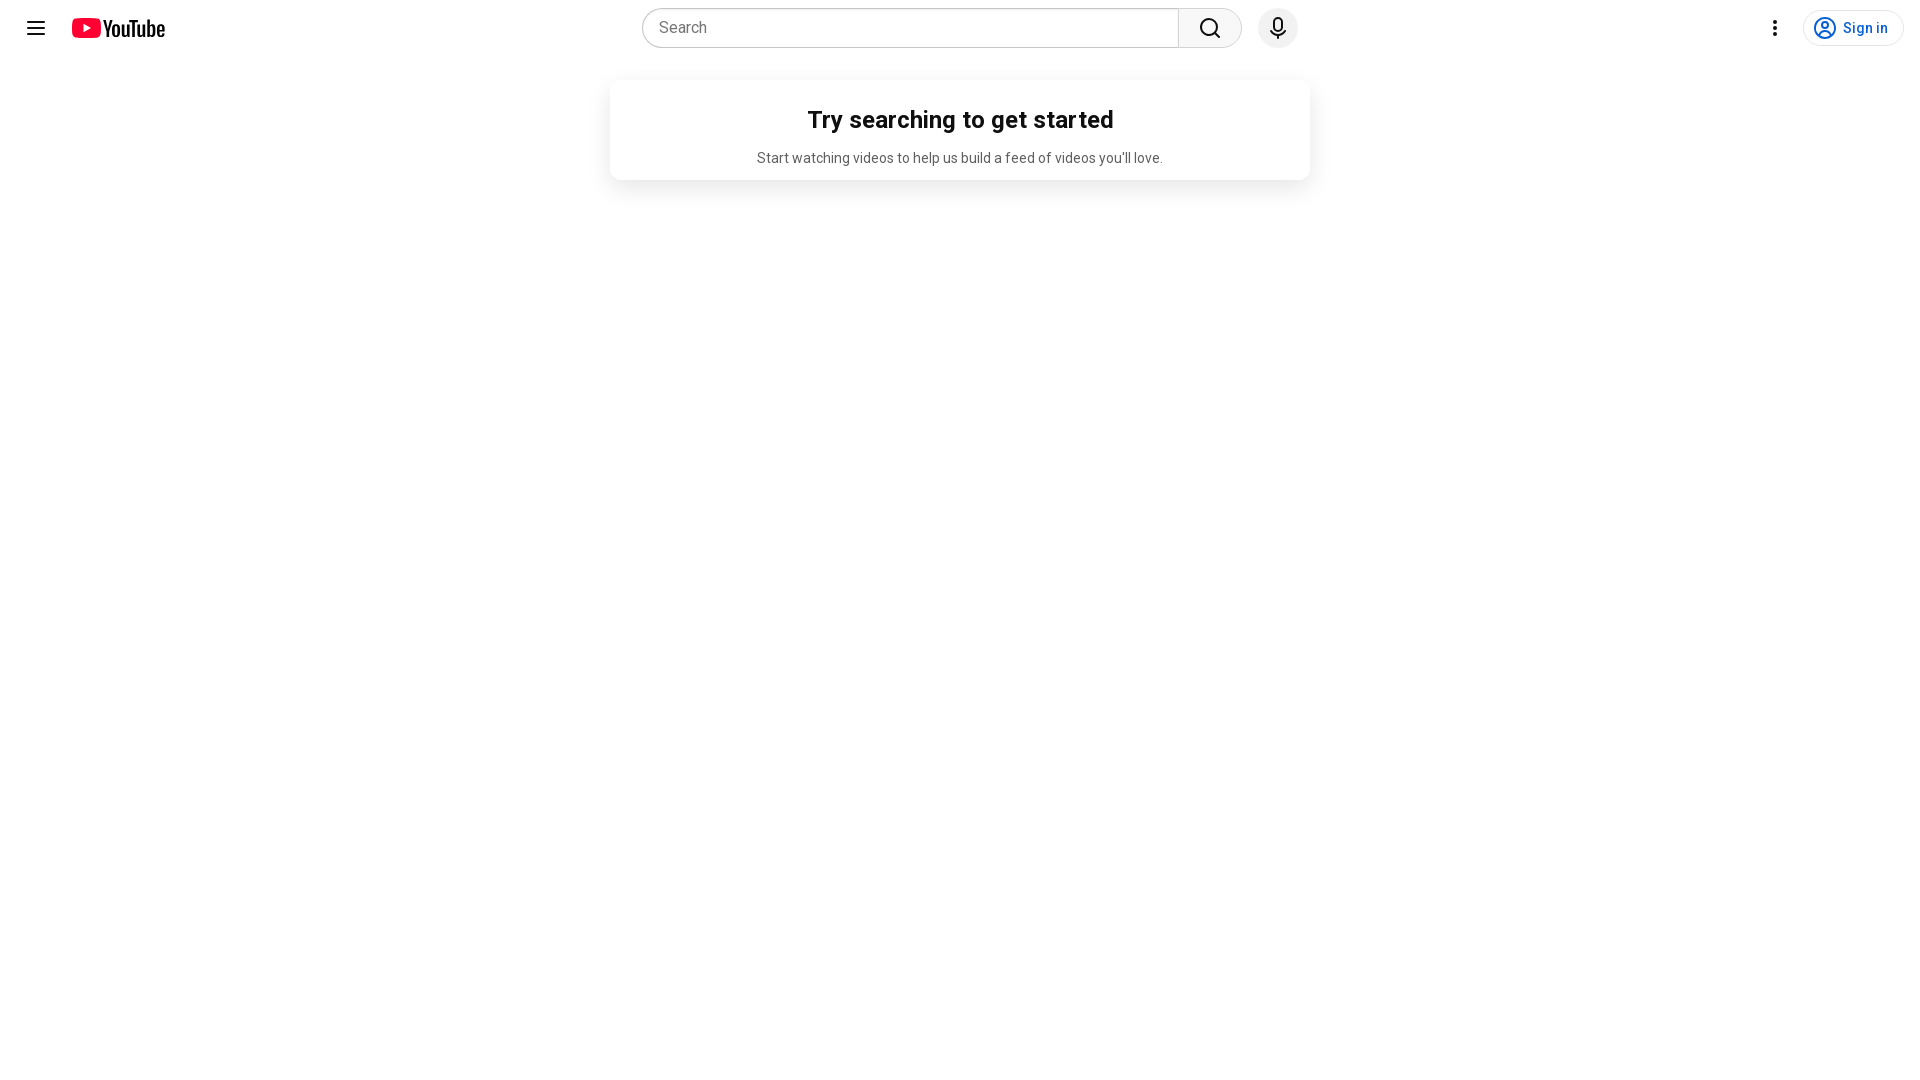

Verified that 34 anchor elements are present on the page
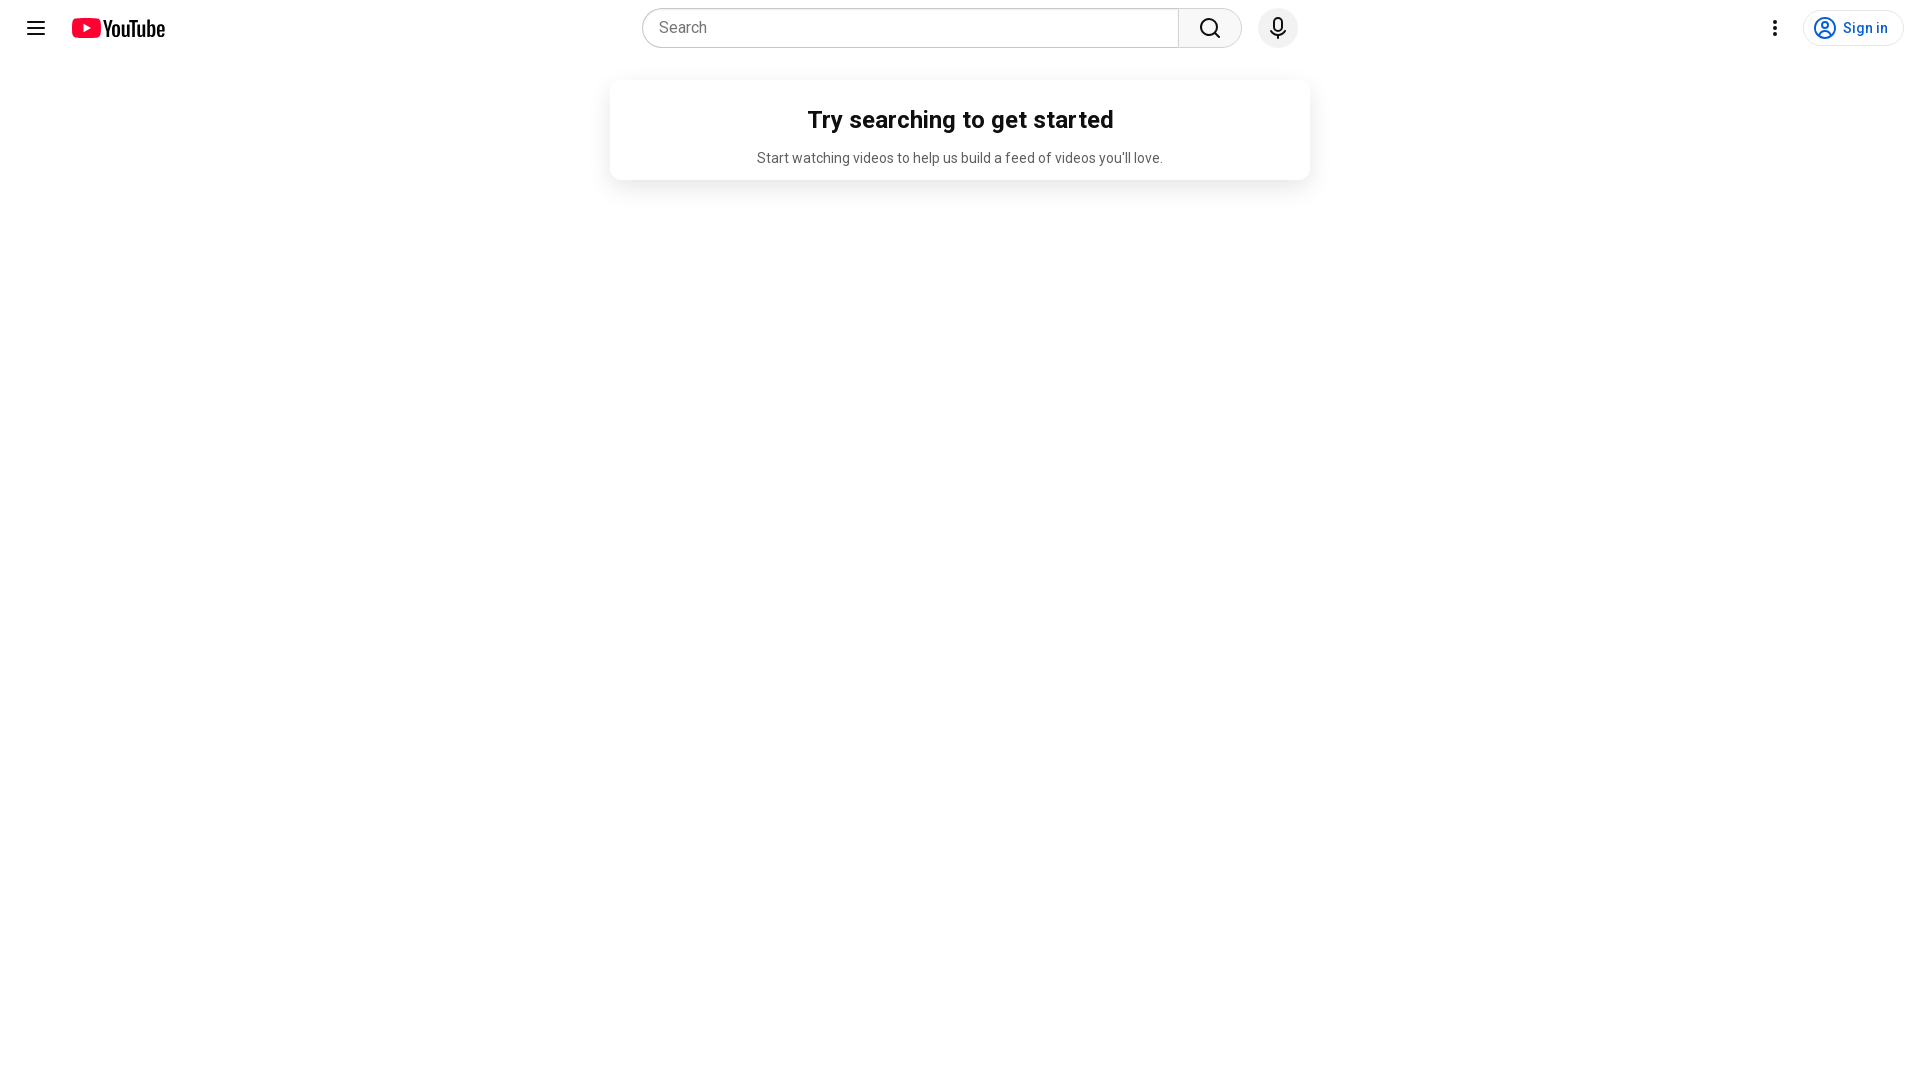

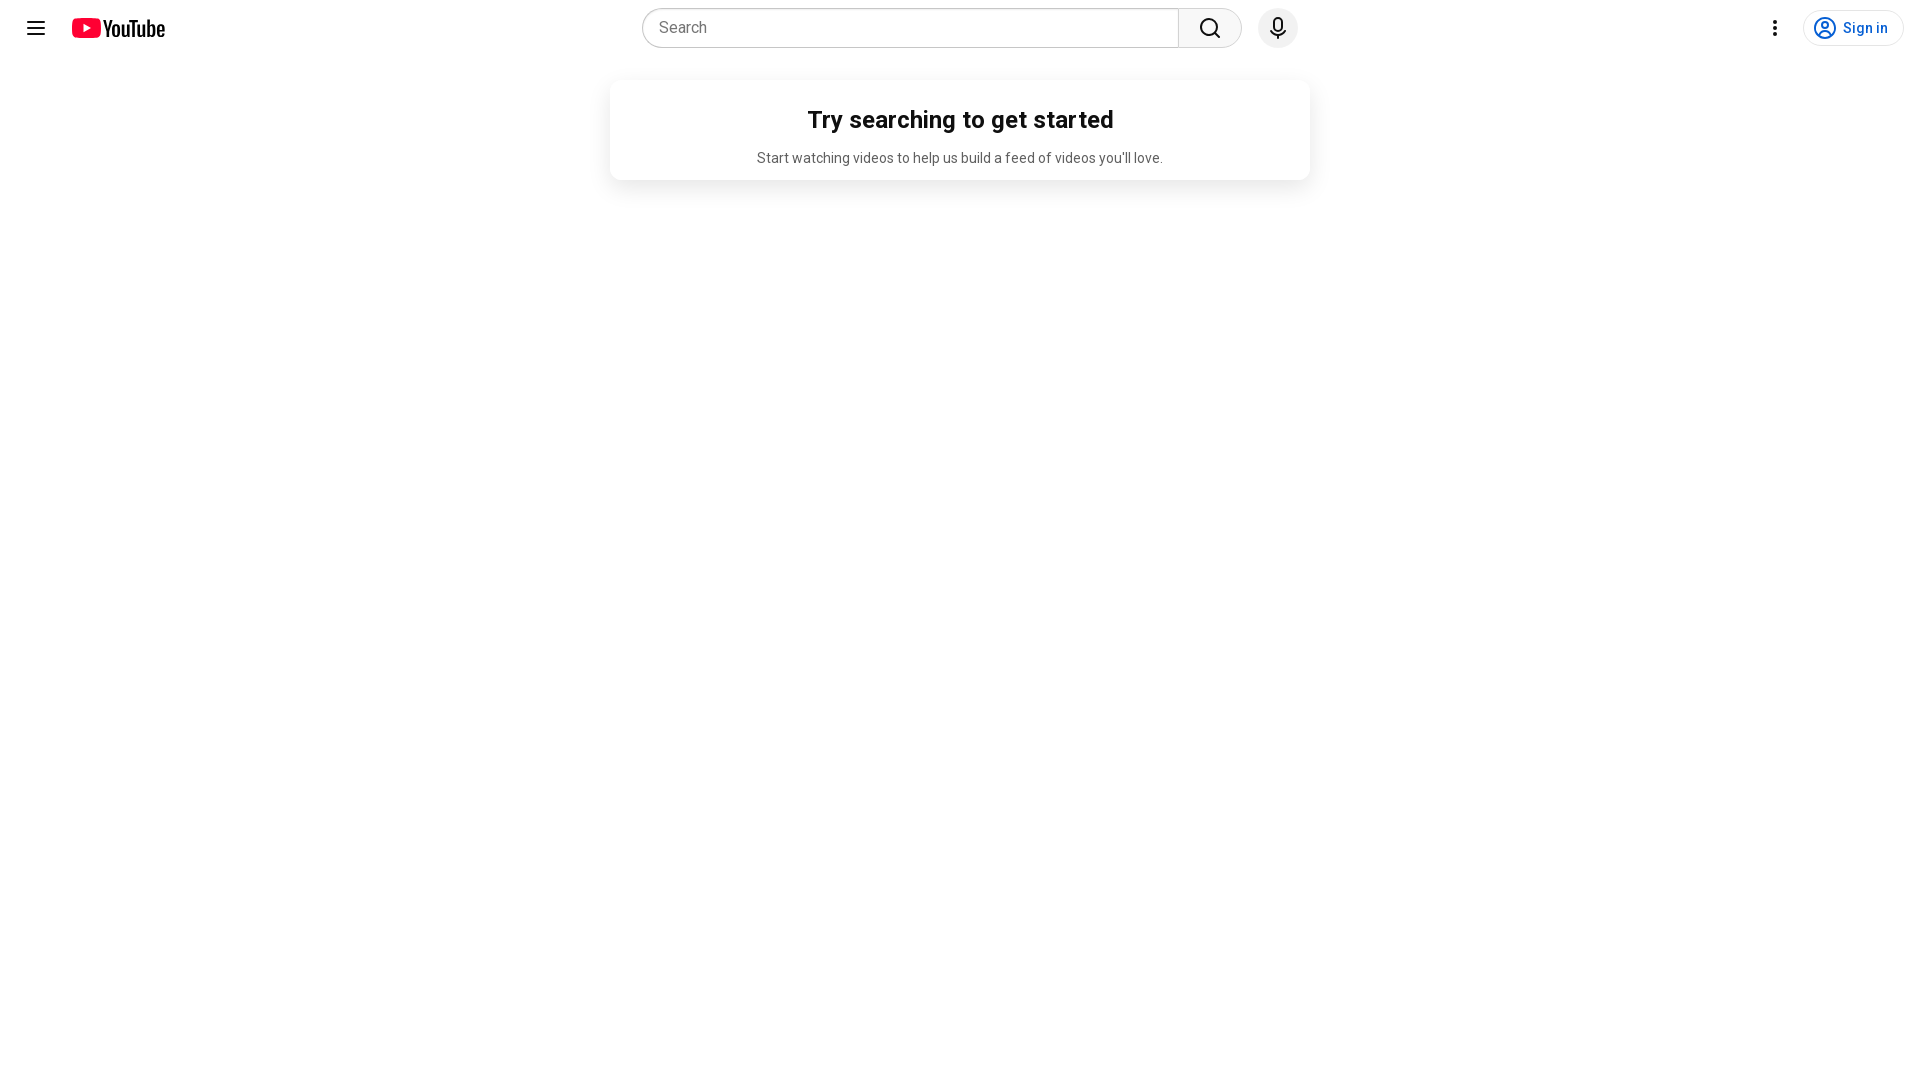